Opens a website in the browser, then opens the same website in a new tab

Starting URL: https://www.nopcommerce.com/en

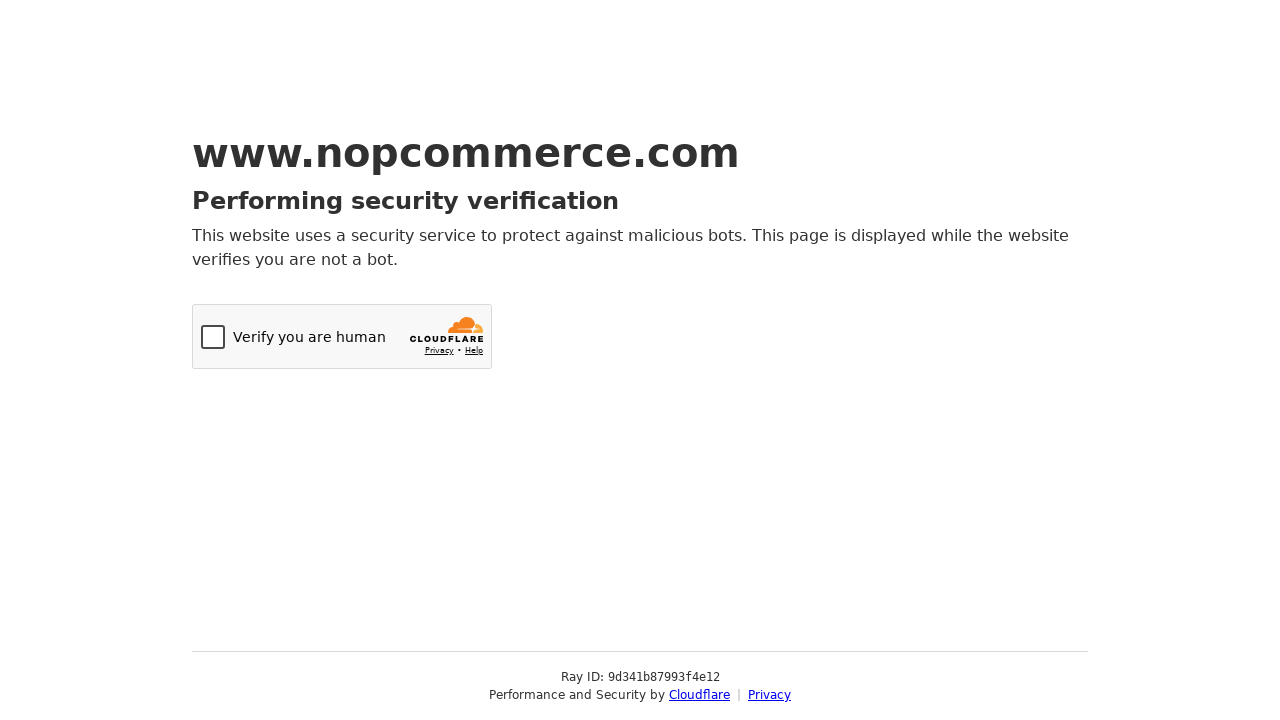

Opened a new tab in the same browser context
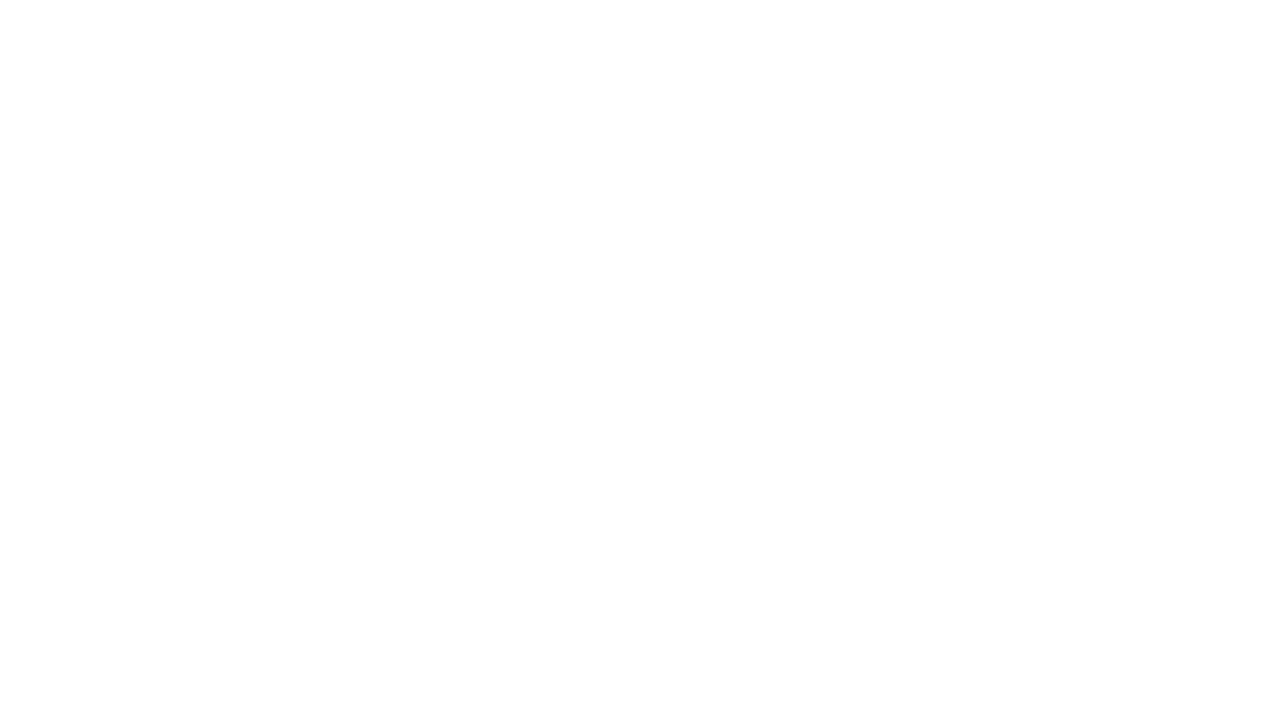

Navigated to https://www.nopcommerce.com/en in the new tab
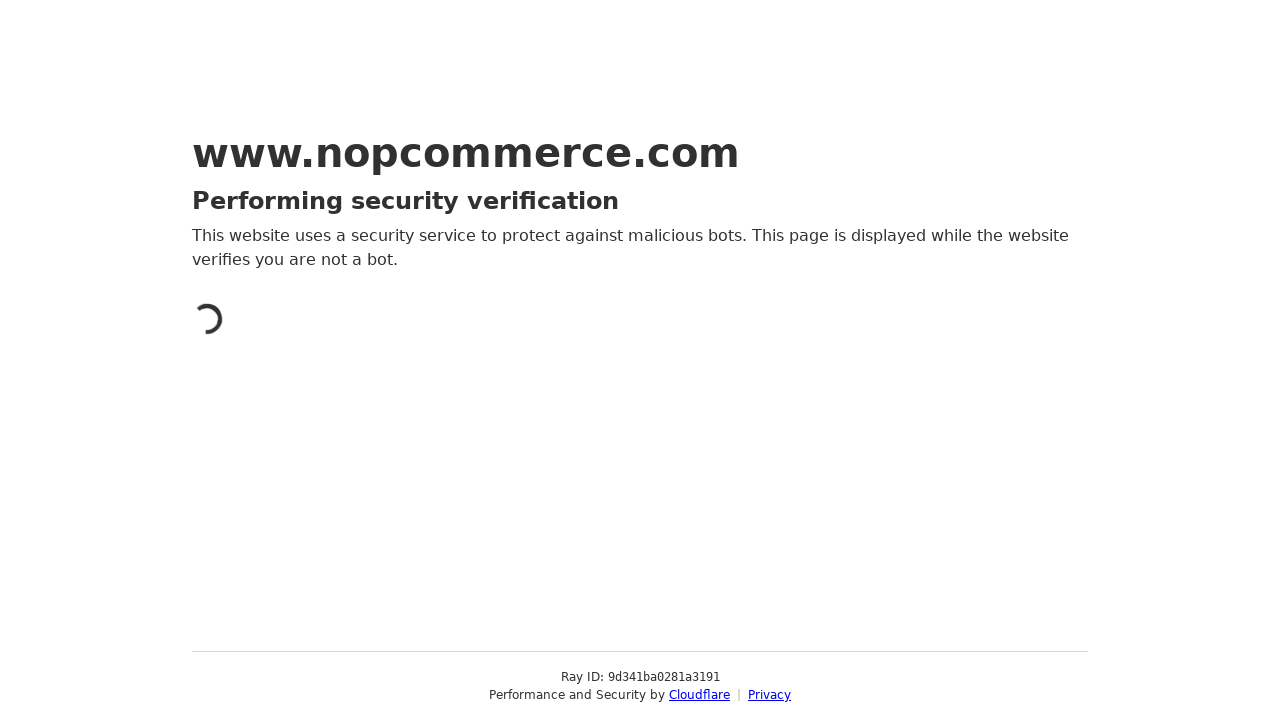

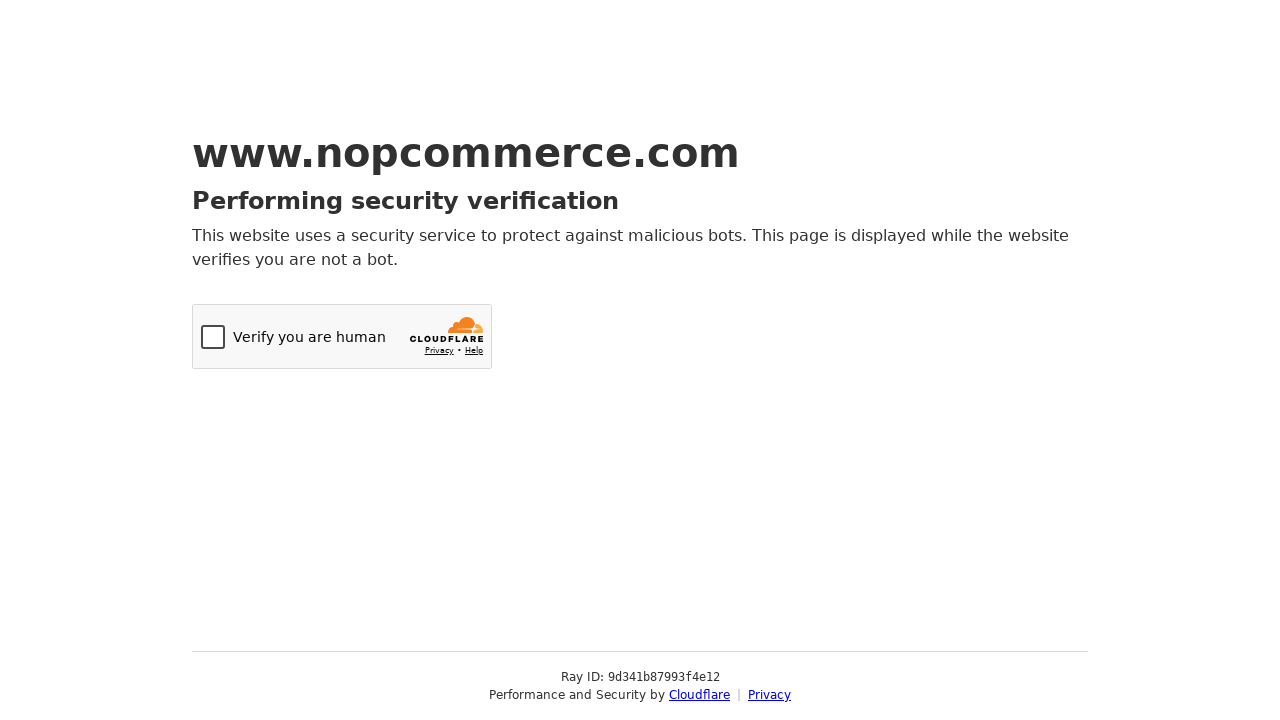